Tests a page with dynamic content by waiting for a button to become clickable and then verifying a success message appears

Starting URL: http://suninjuly.github.io/wait2.html

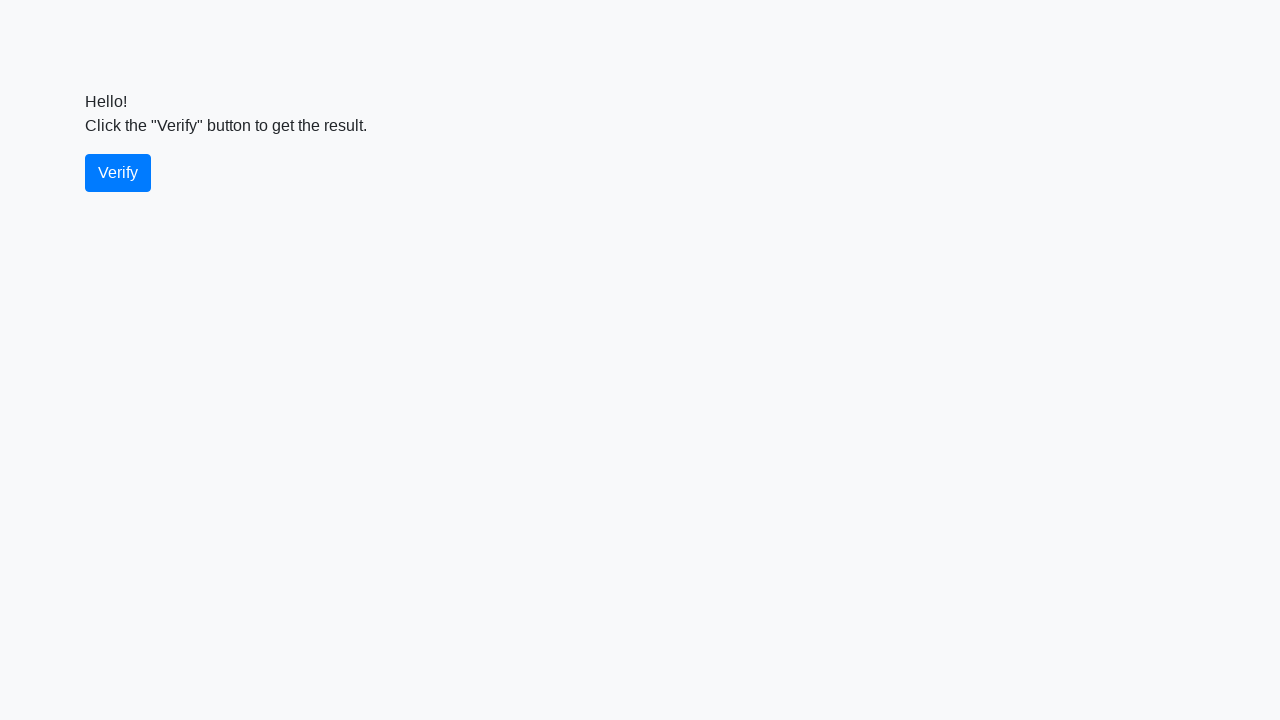

Waited for verify button to become visible
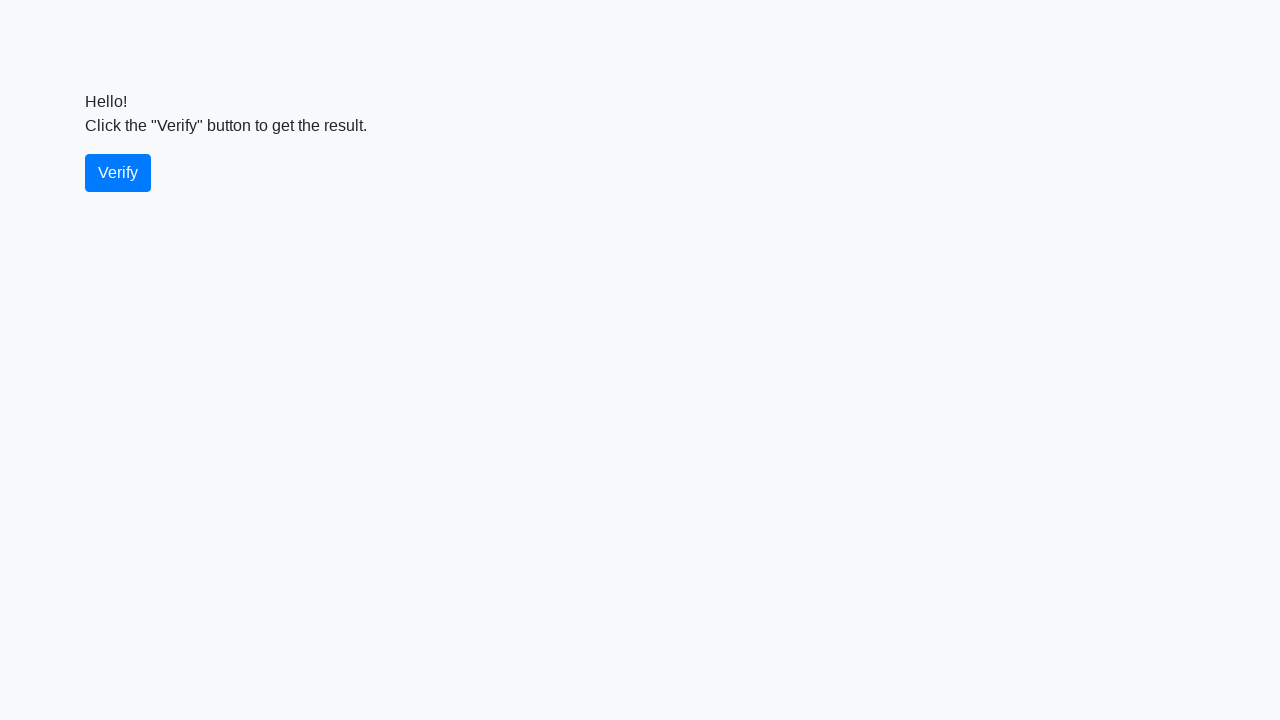

Clicked the verify button at (118, 173) on #verify
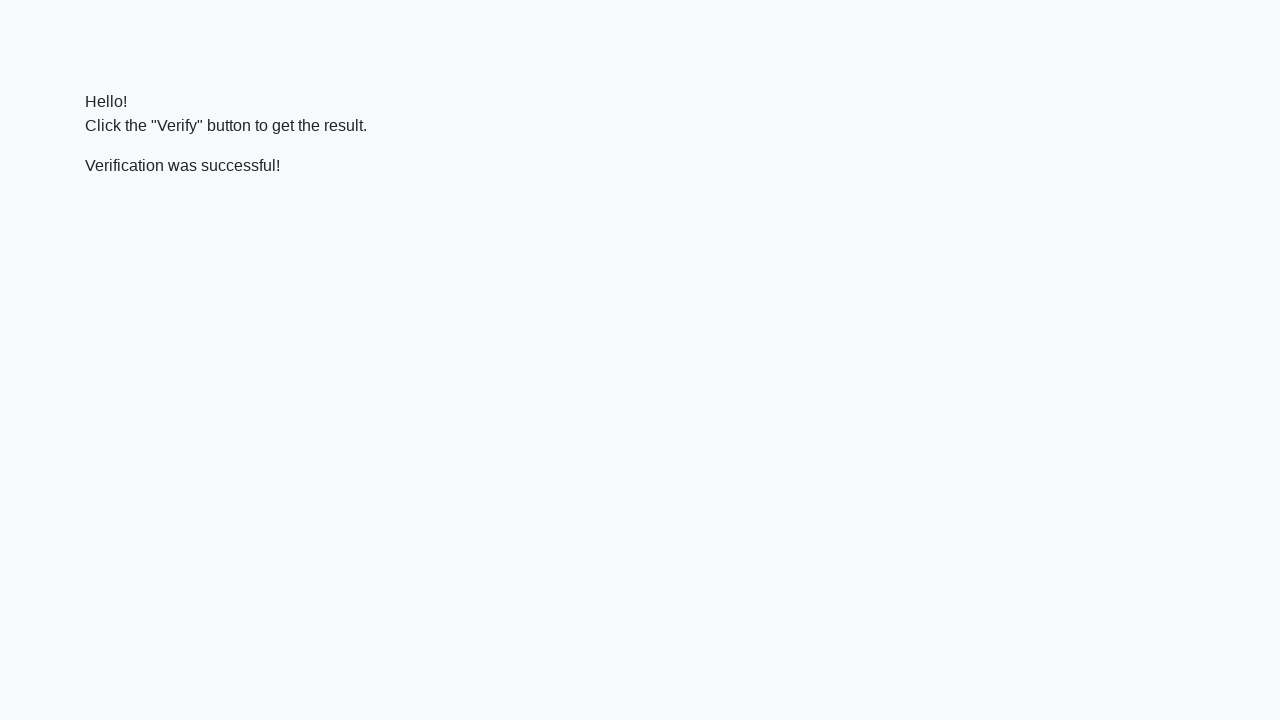

Waited for success message to appear
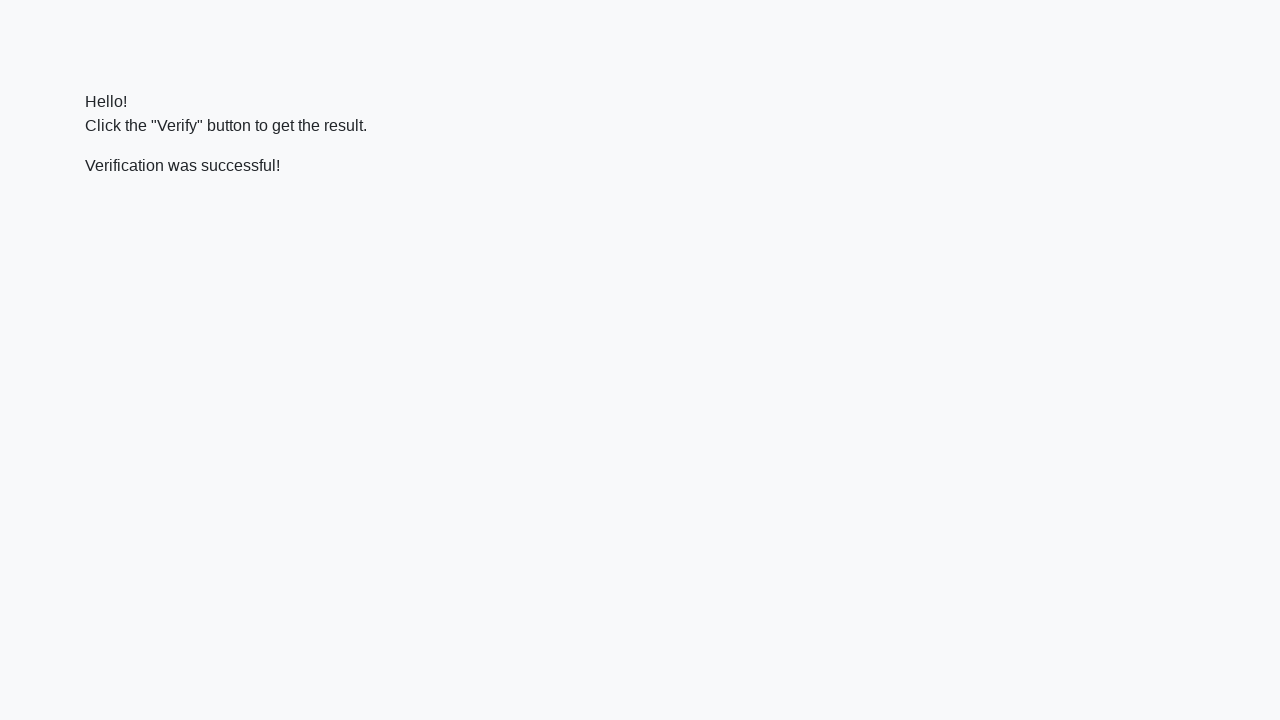

Retrieved success message text
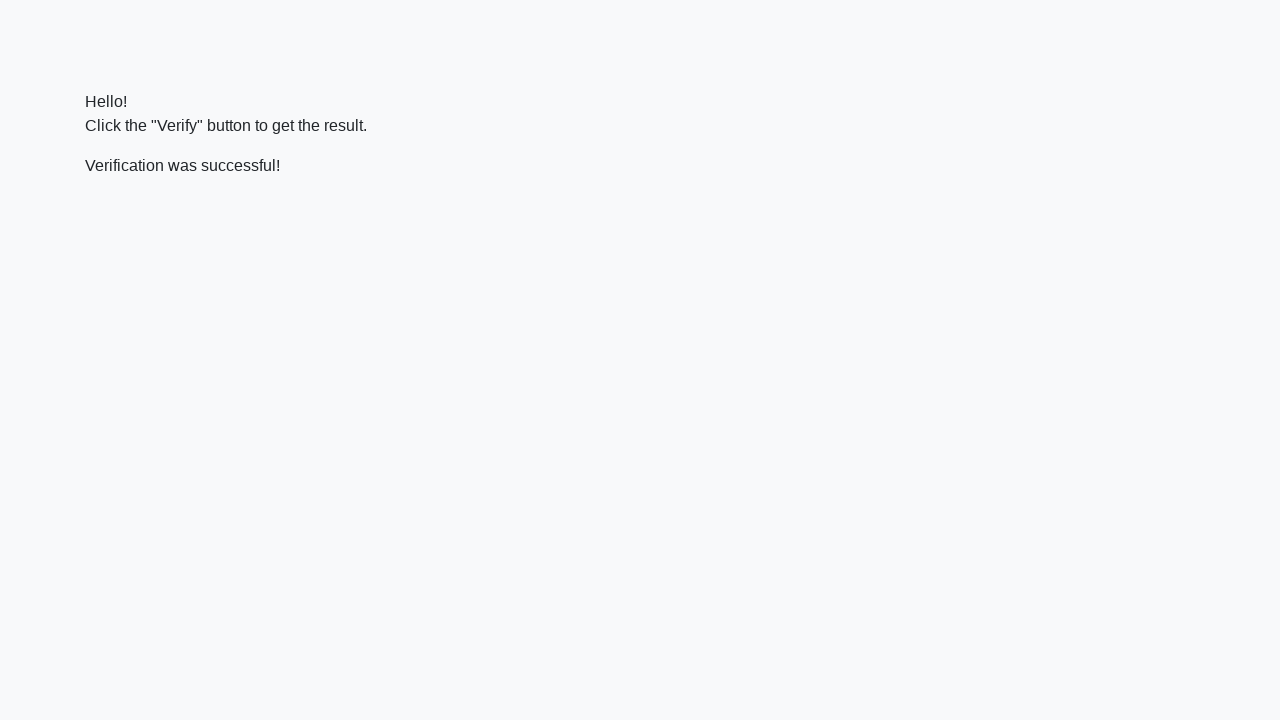

Verified that 'successful' text is present in the message
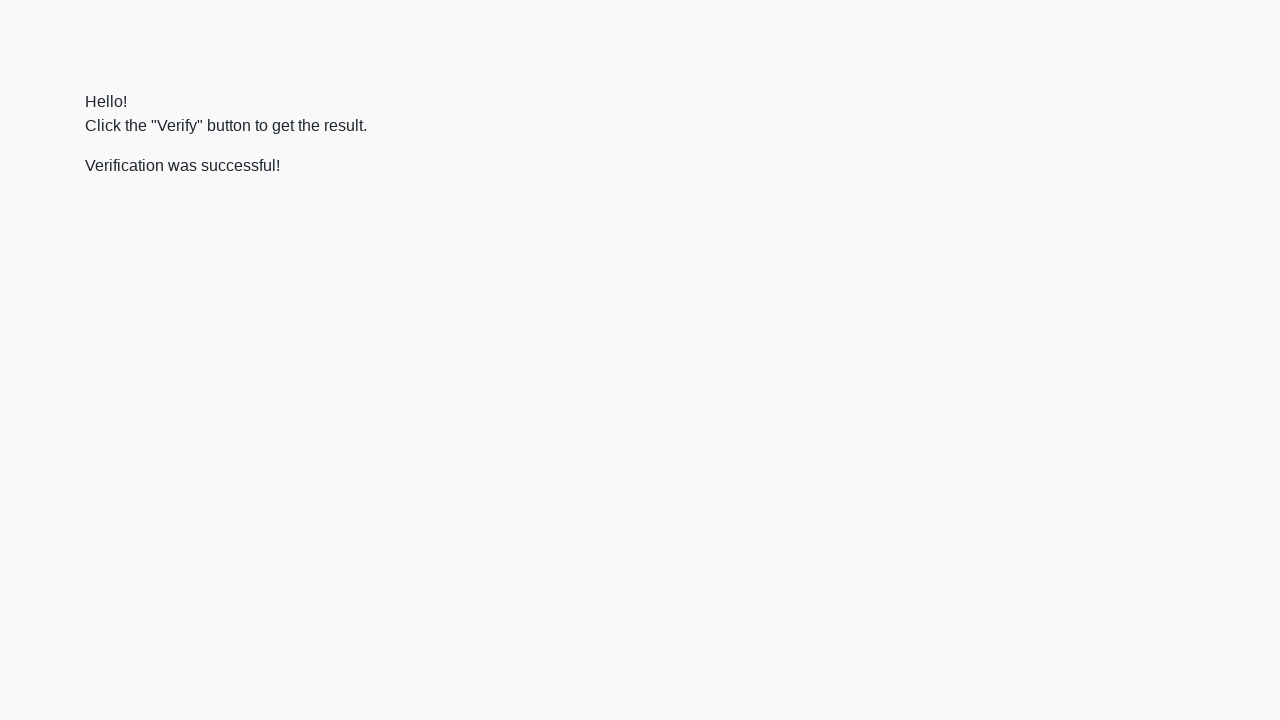

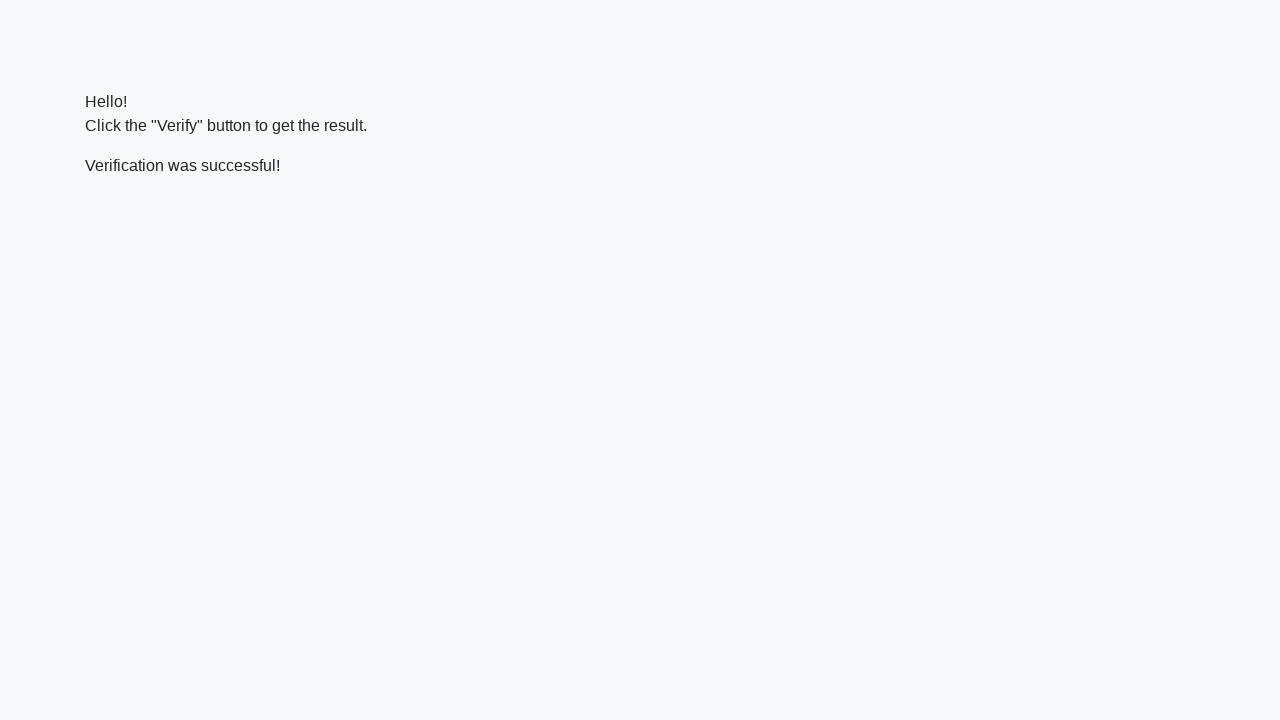